Tests a button click that triggers a verification message, waiting for the message to appear and verifying it contains "successful"

Starting URL: http://suninjuly.github.io/wait1.html

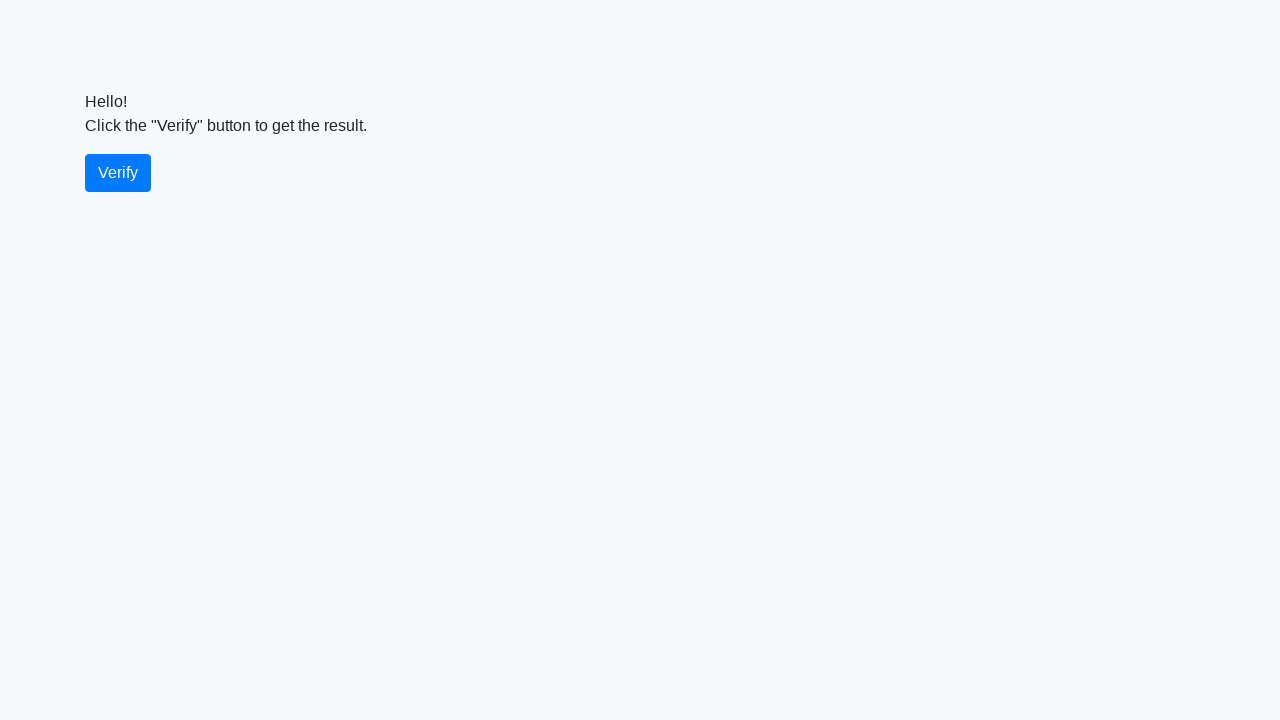

Navigated to http://suninjuly.github.io/wait1.html
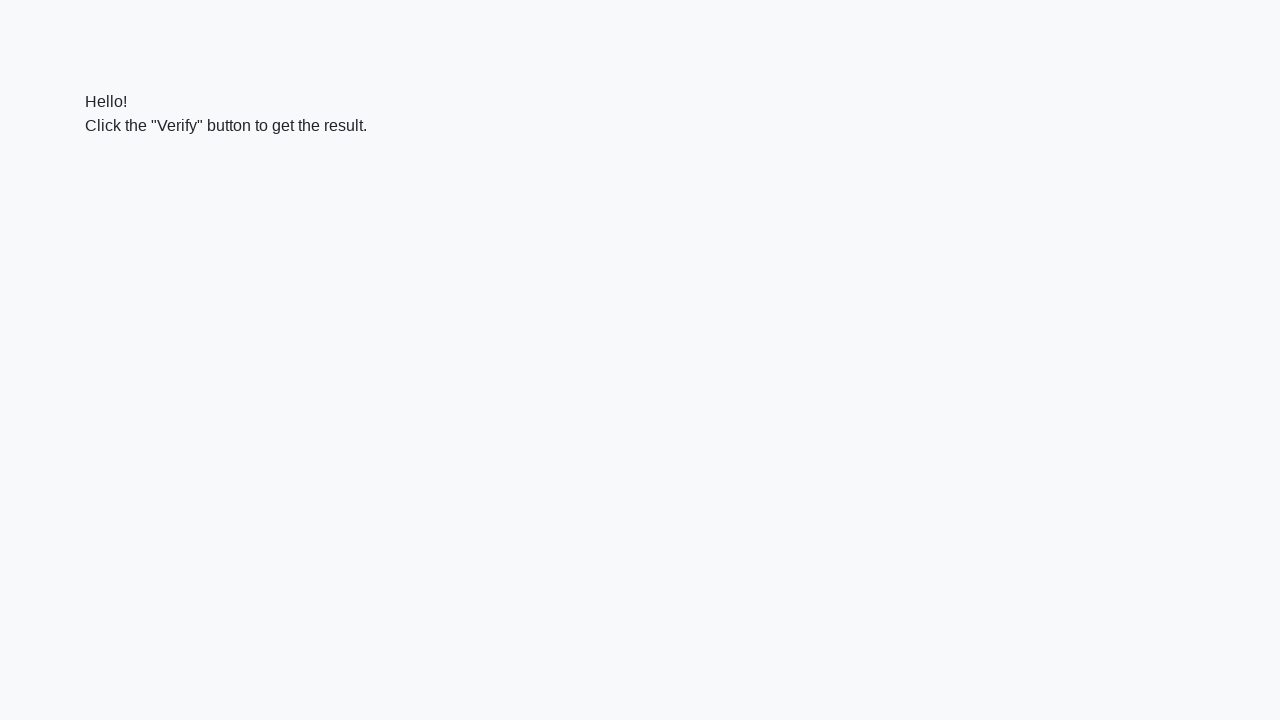

Clicked the verify button at (118, 173) on #verify
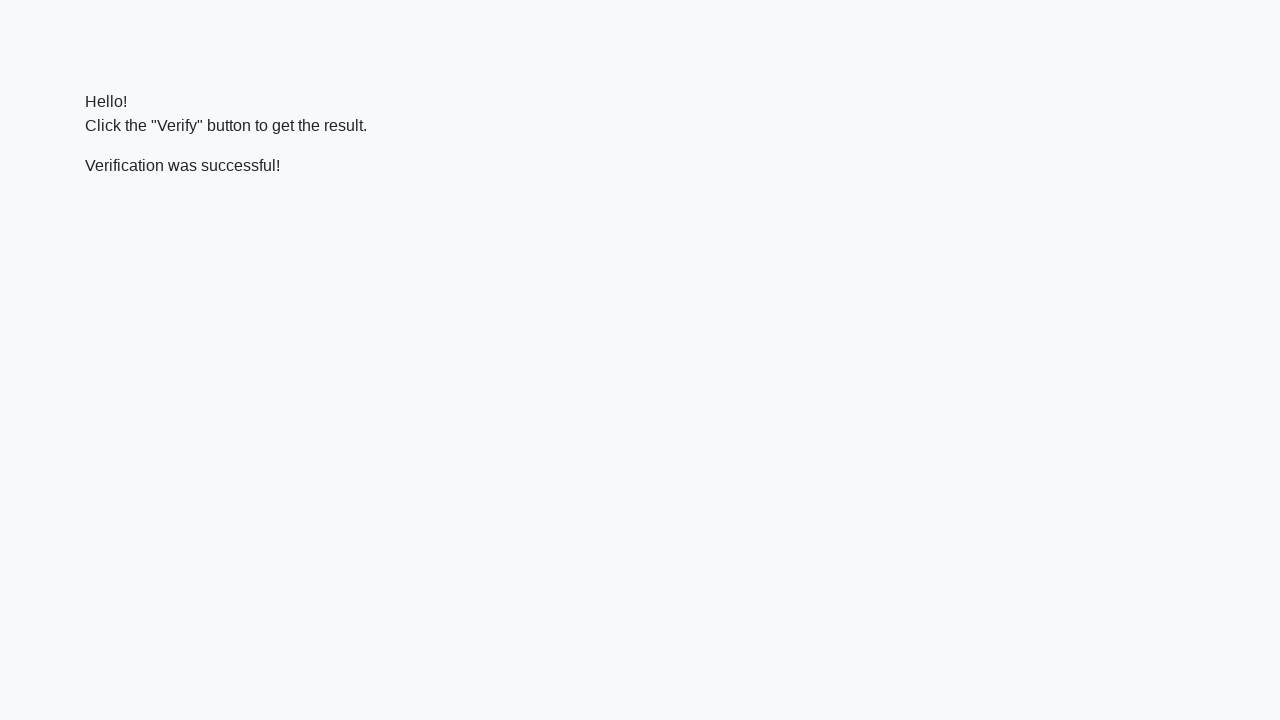

Verification message appeared
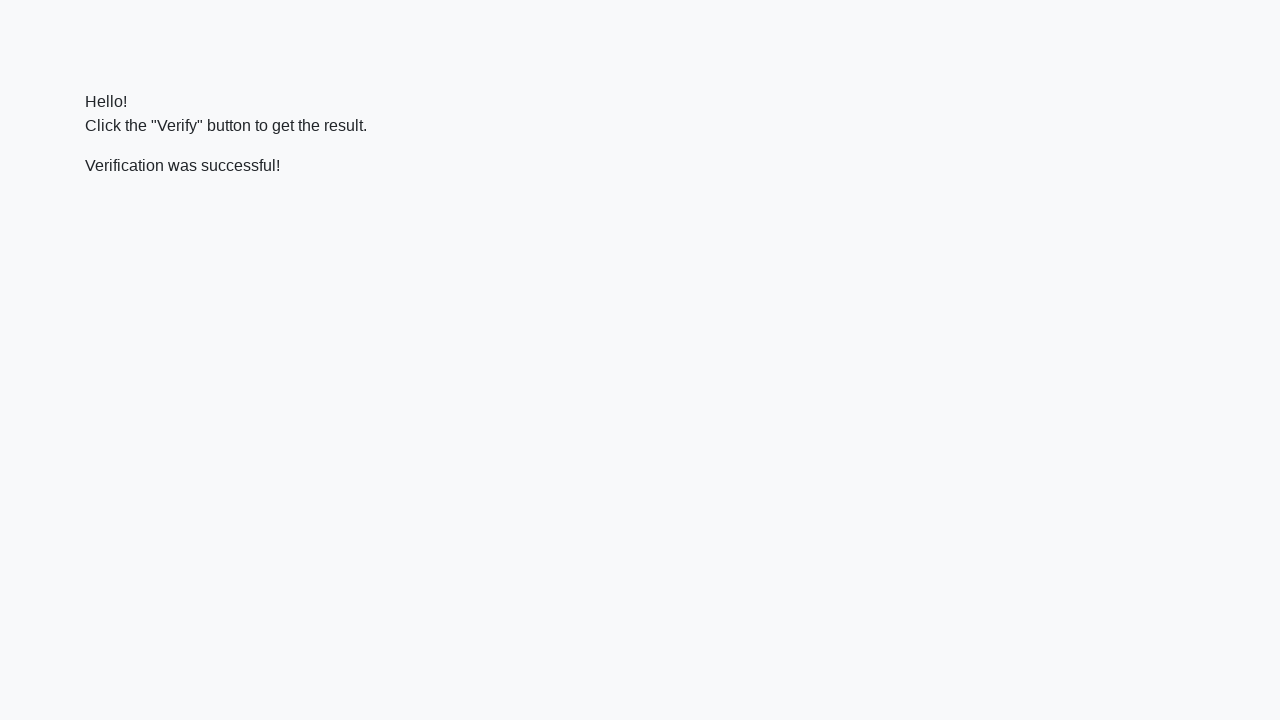

Verified that message contains 'successful'
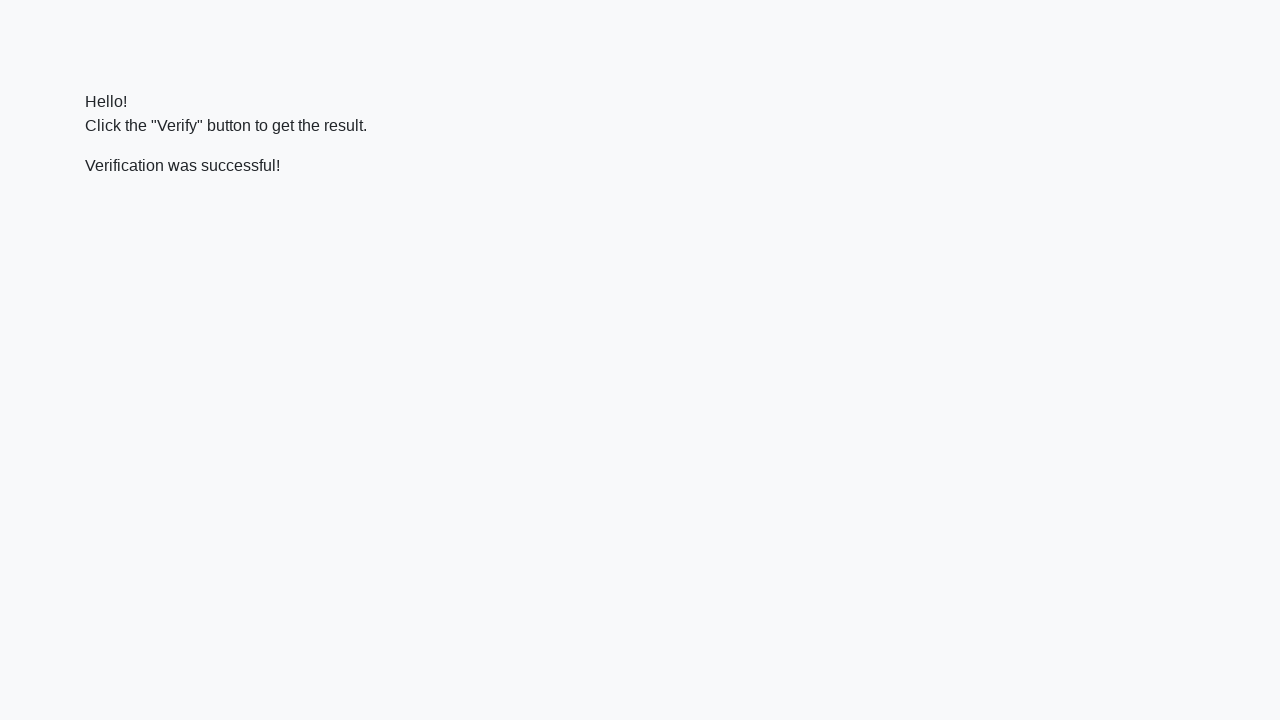

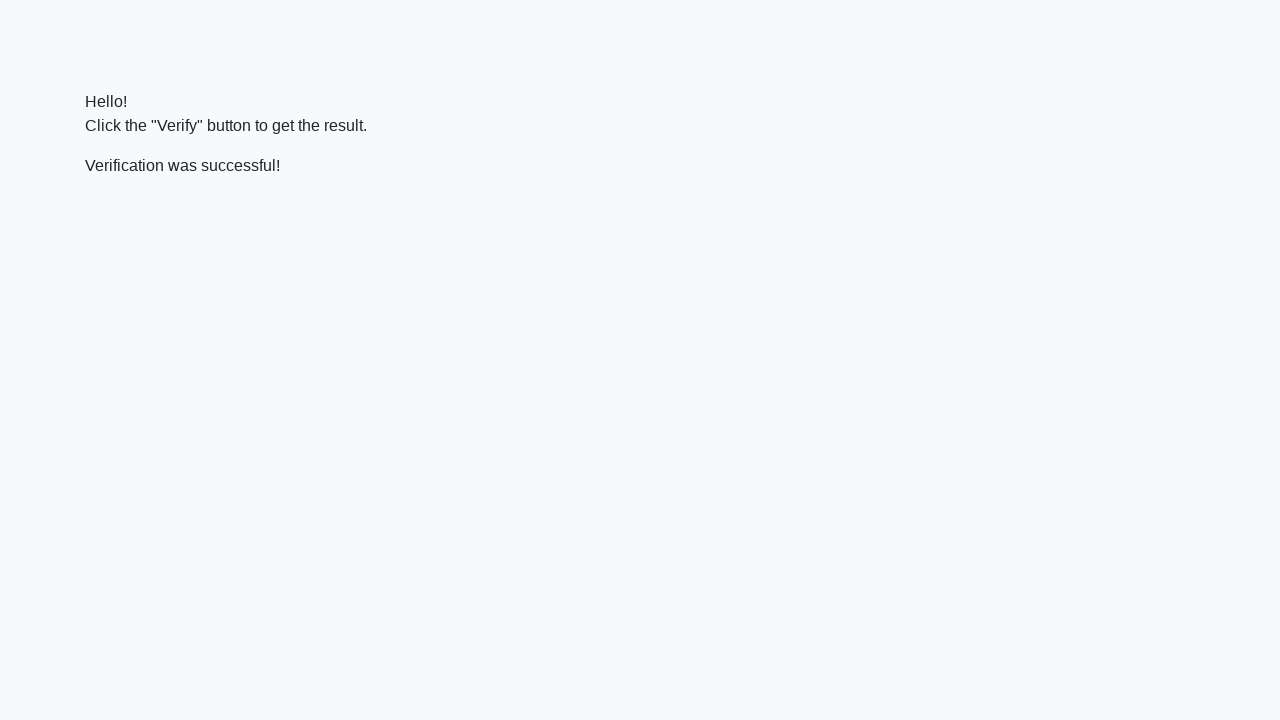